Tests click and hold to select multiple consecutive elements in a grid

Starting URL: http://jqueryui.com/resources/demos/selectable/display-grid.html

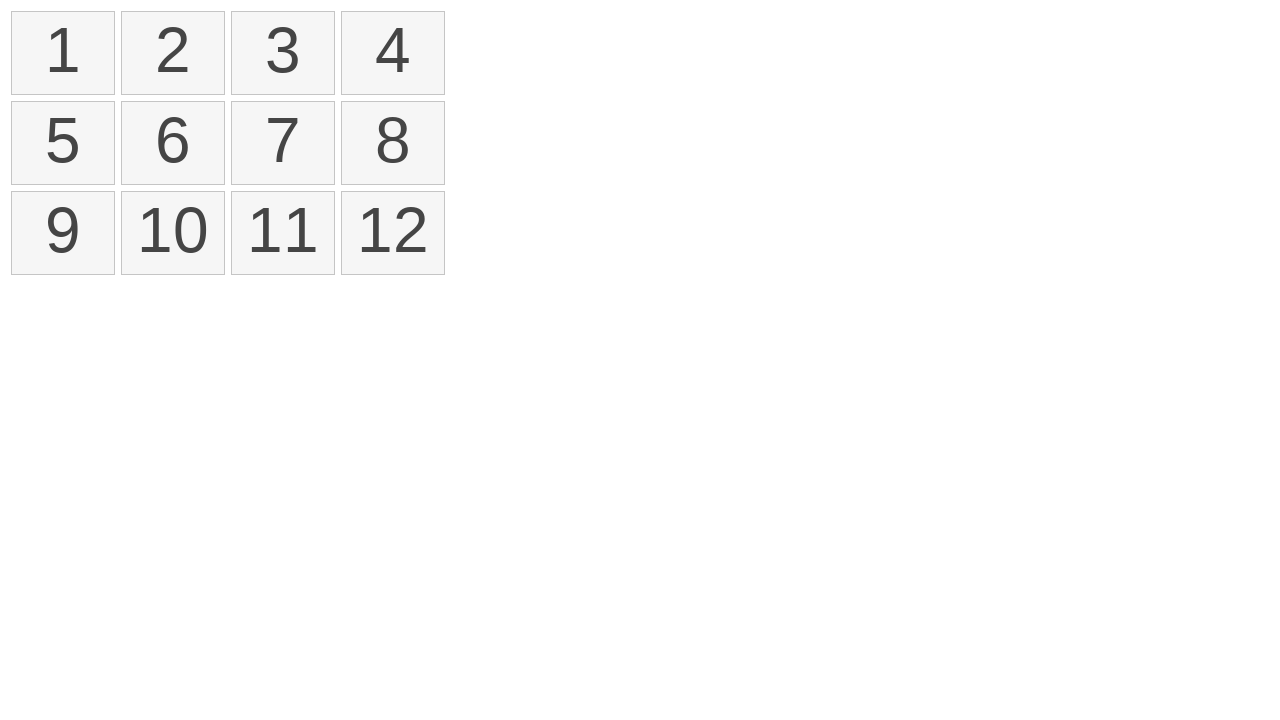

Located first item in selectable grid
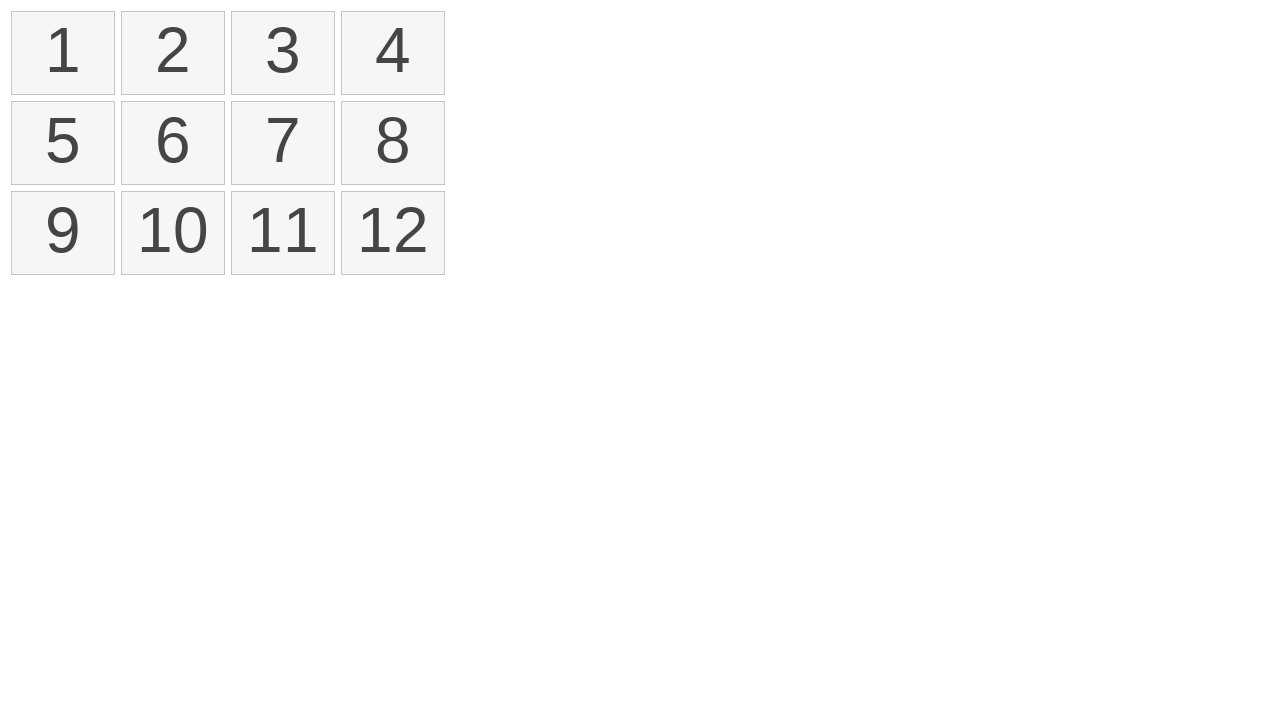

Located fourth item in selectable grid
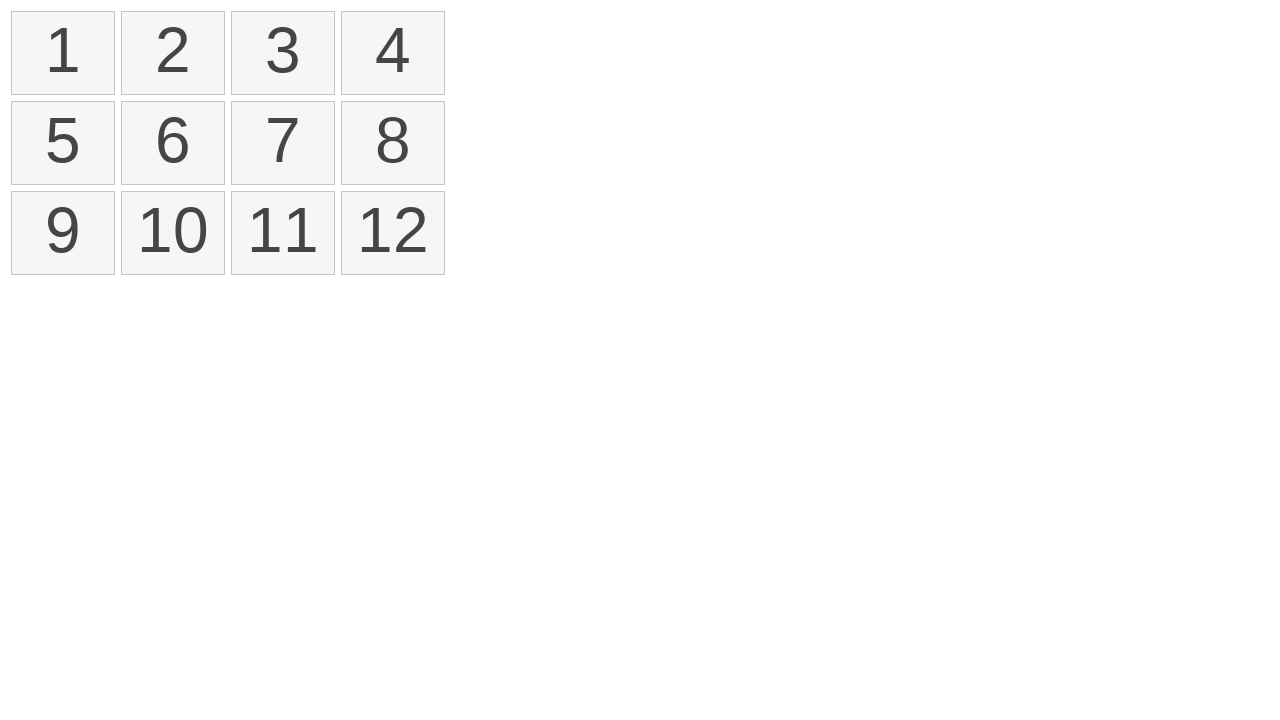

Performed click and hold drag from first item to fourth item to select multiple consecutive elements at (393, 53)
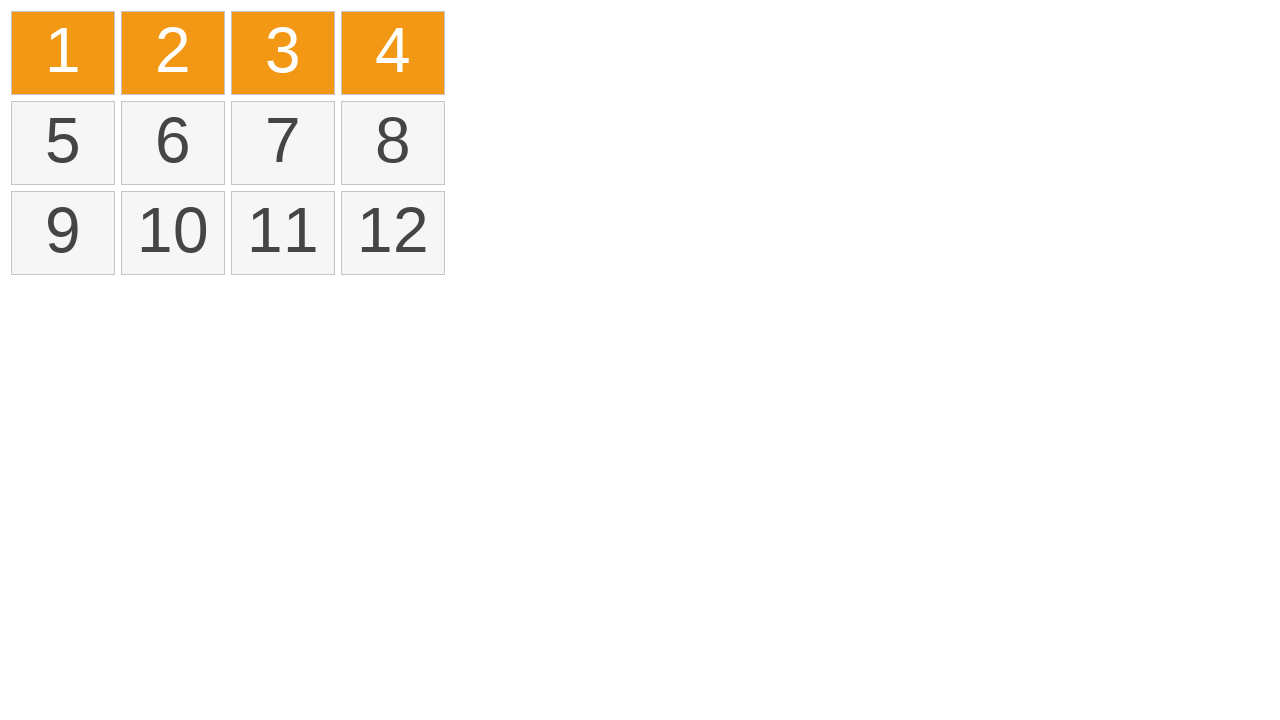

Located all selected items in the grid
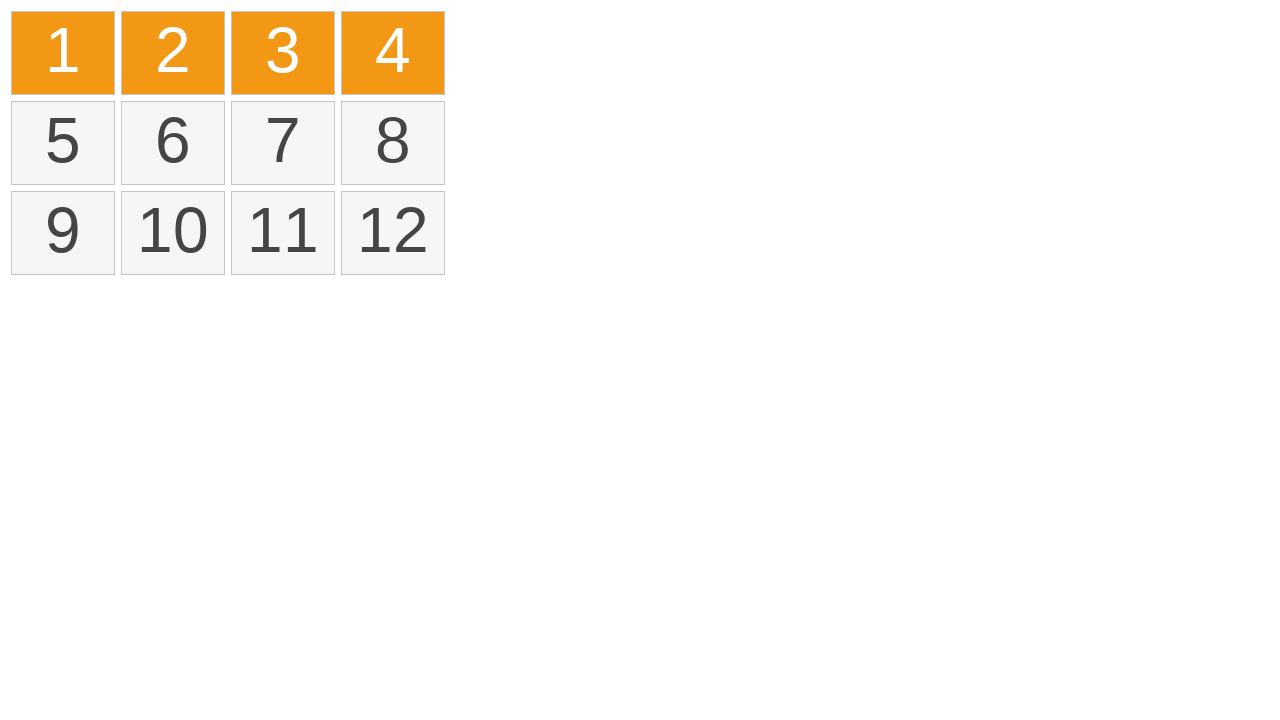

Verified that exactly 4 items are selected
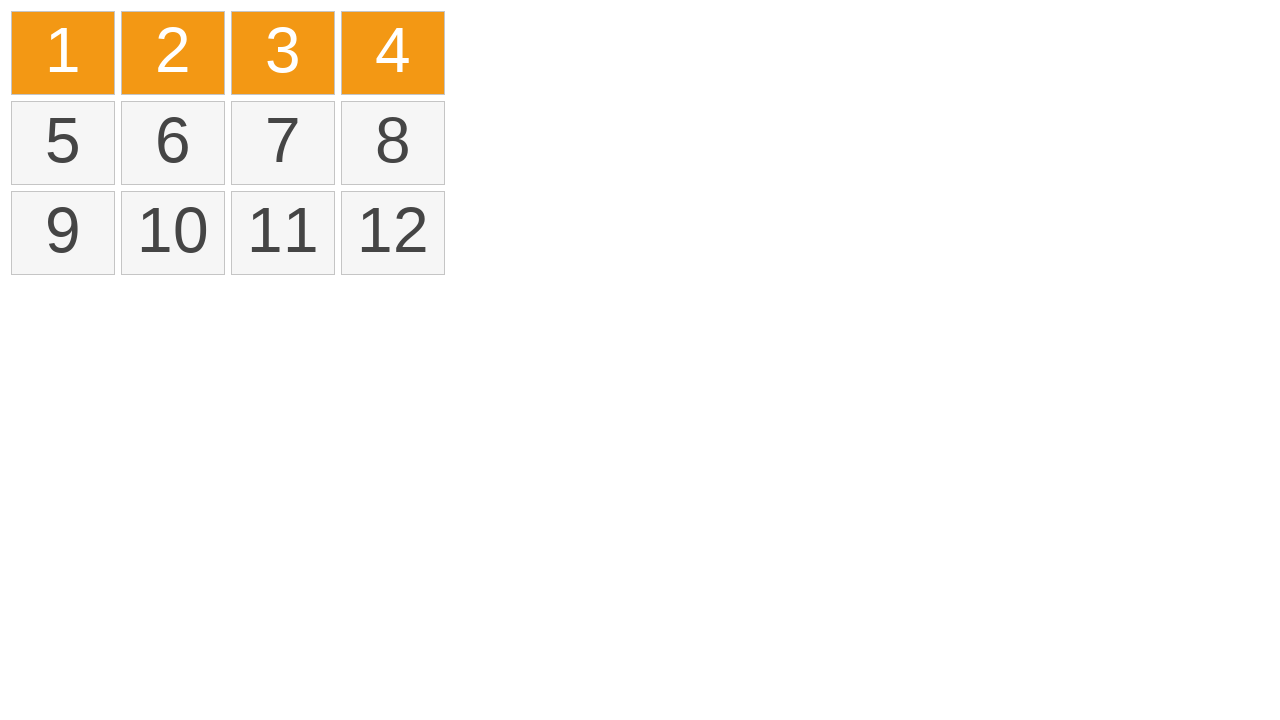

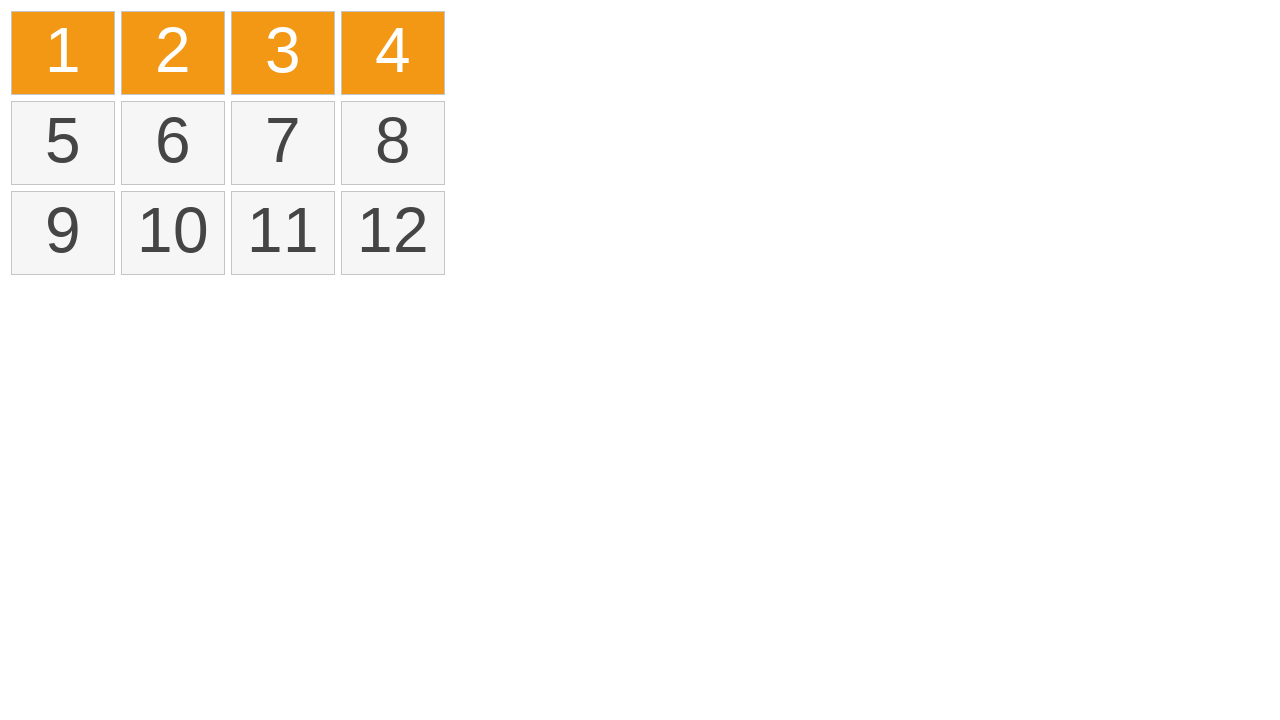